Tests dynamic controls page by clicking Remove button, verifying "It's gone!" message appears, then clicking Add button and verifying "It's back!" message appears using implicit wait approach.

Starting URL: https://the-internet.herokuapp.com/dynamic_controls

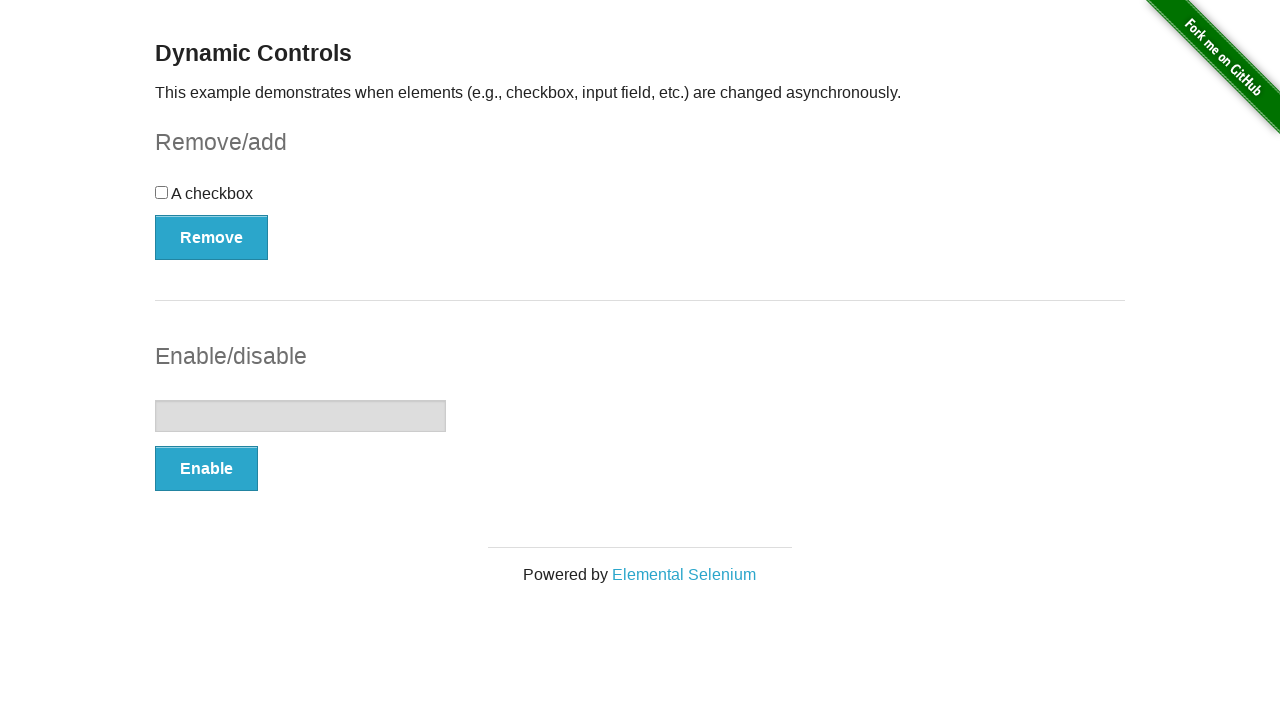

Clicked Remove button at (212, 237) on xpath=//button[text()='Remove']
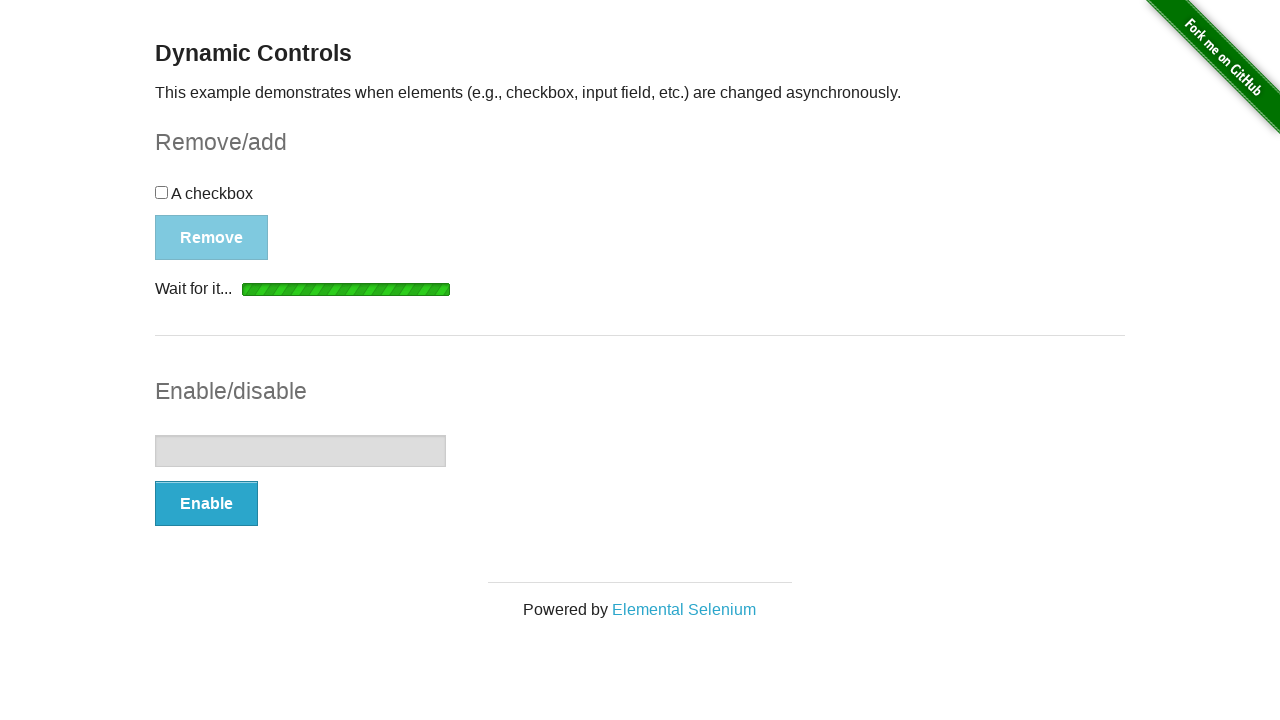

Waited for and found 'It's gone!' message
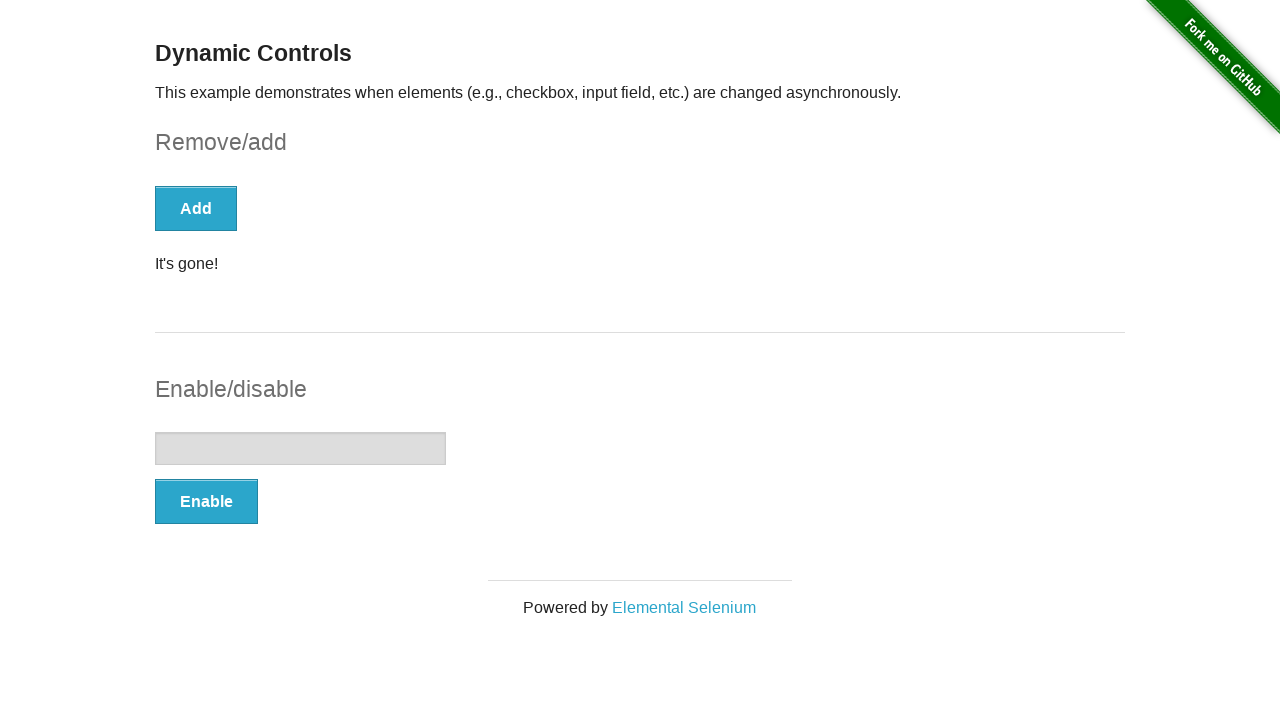

Verified 'It's gone!' message is visible
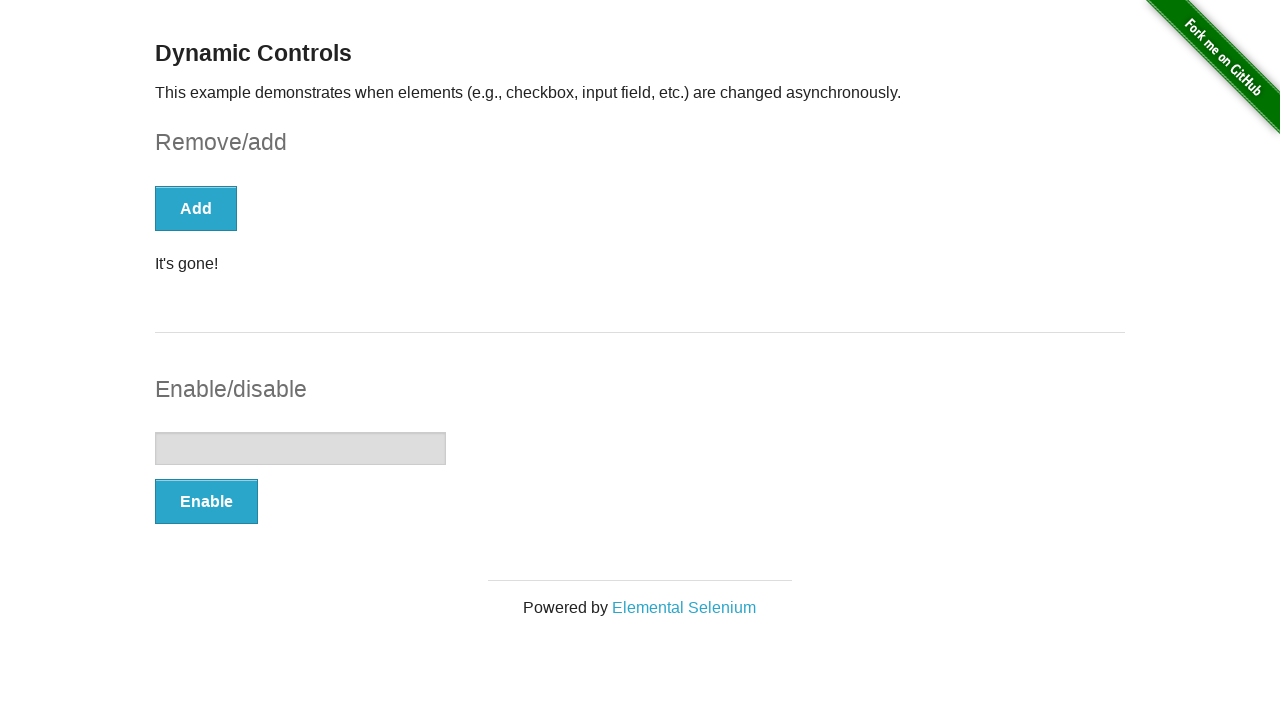

Clicked Add button at (196, 208) on xpath=//*[text()='Add']
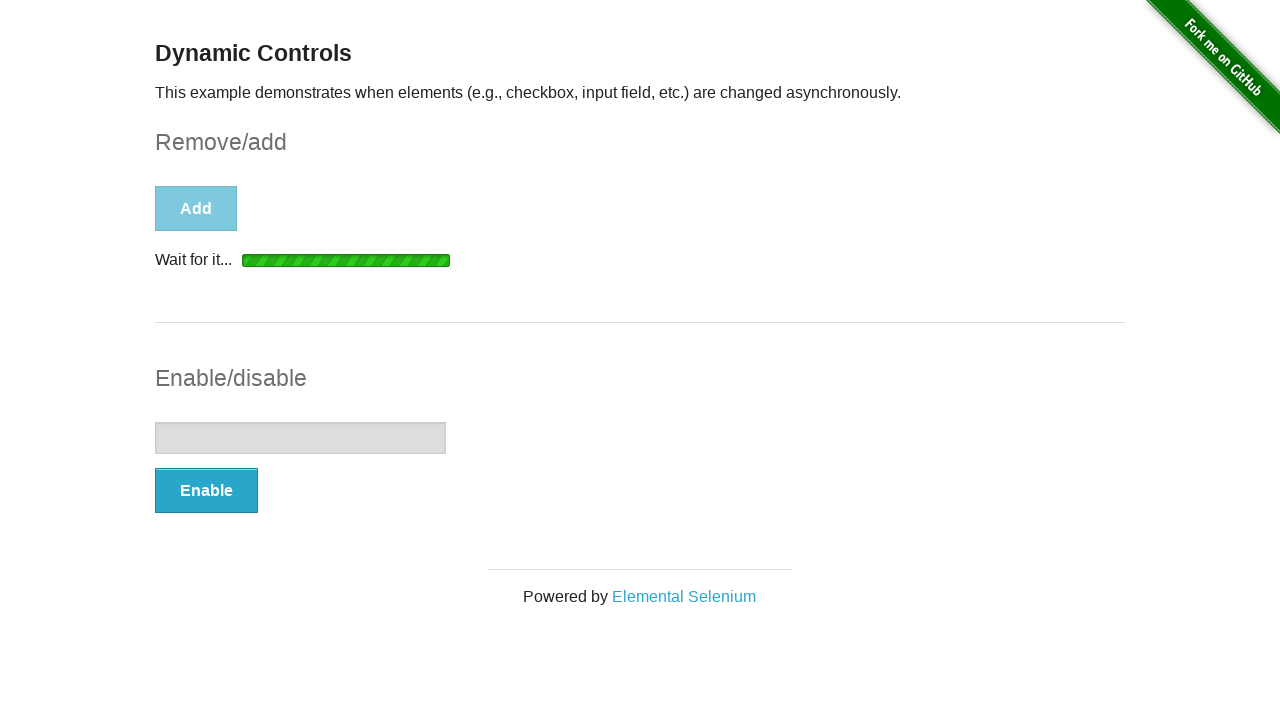

Waited for and found 'It's back!' message
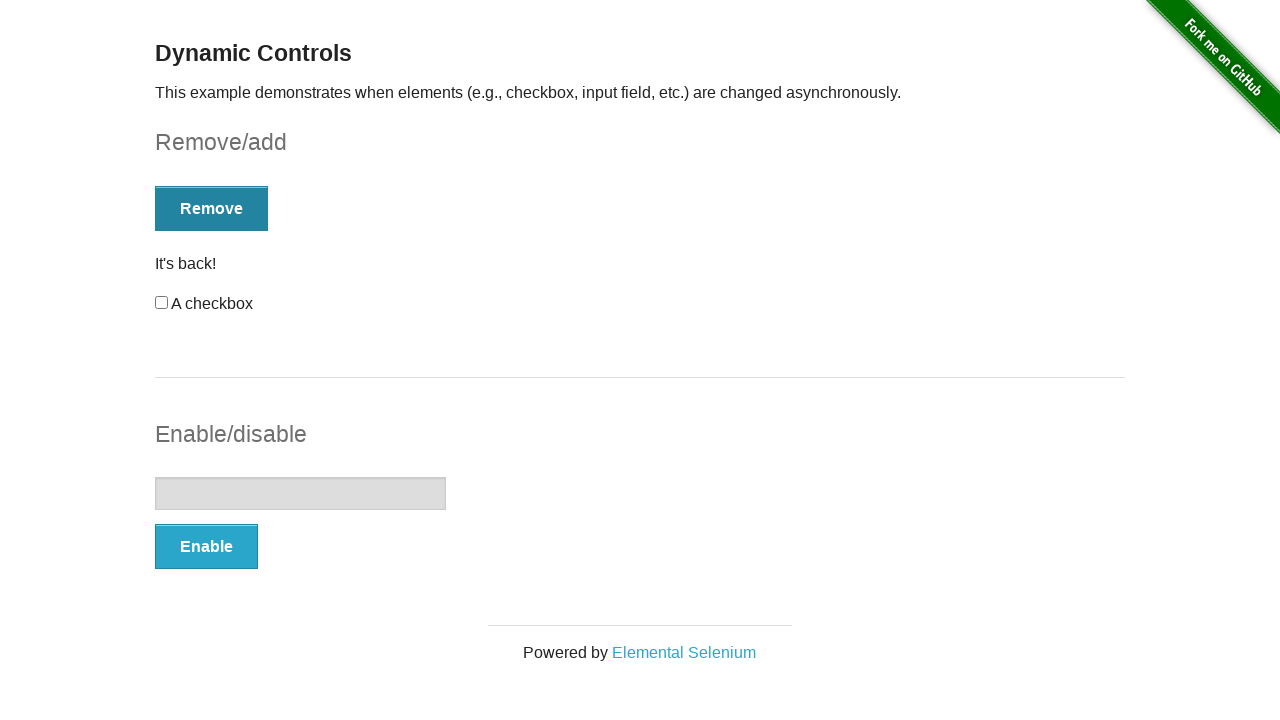

Verified 'It's back!' message is visible
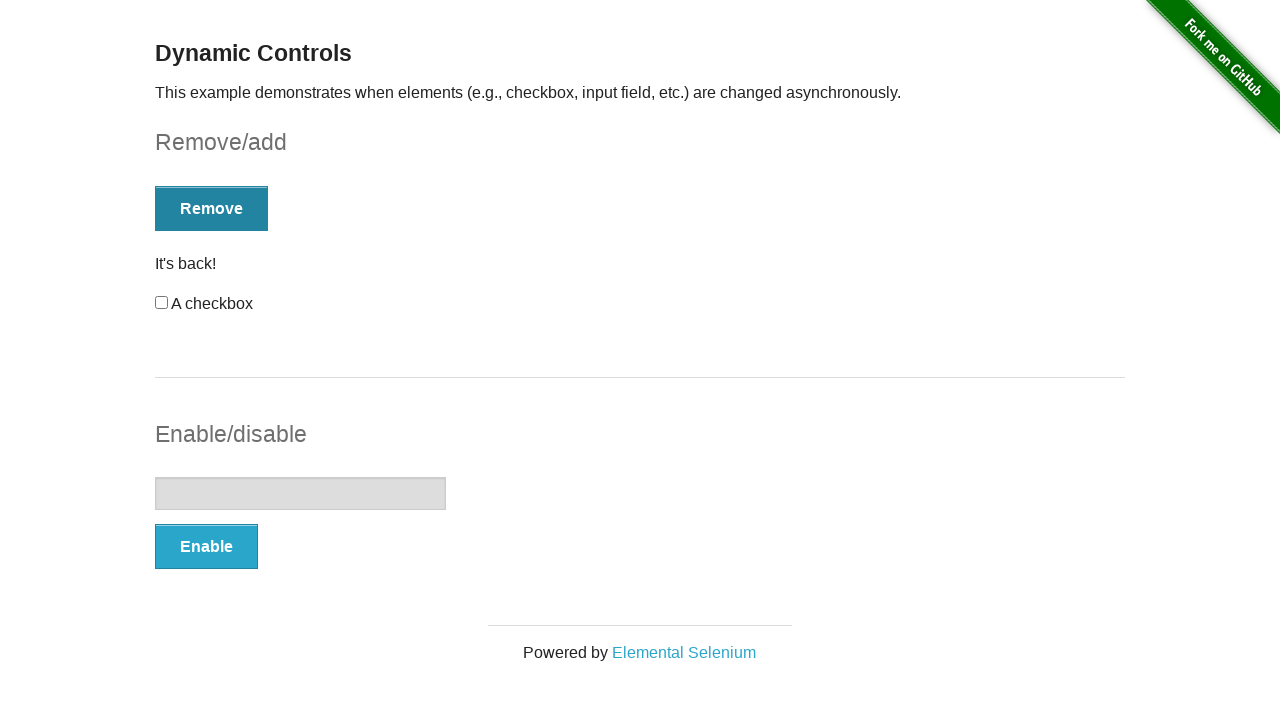

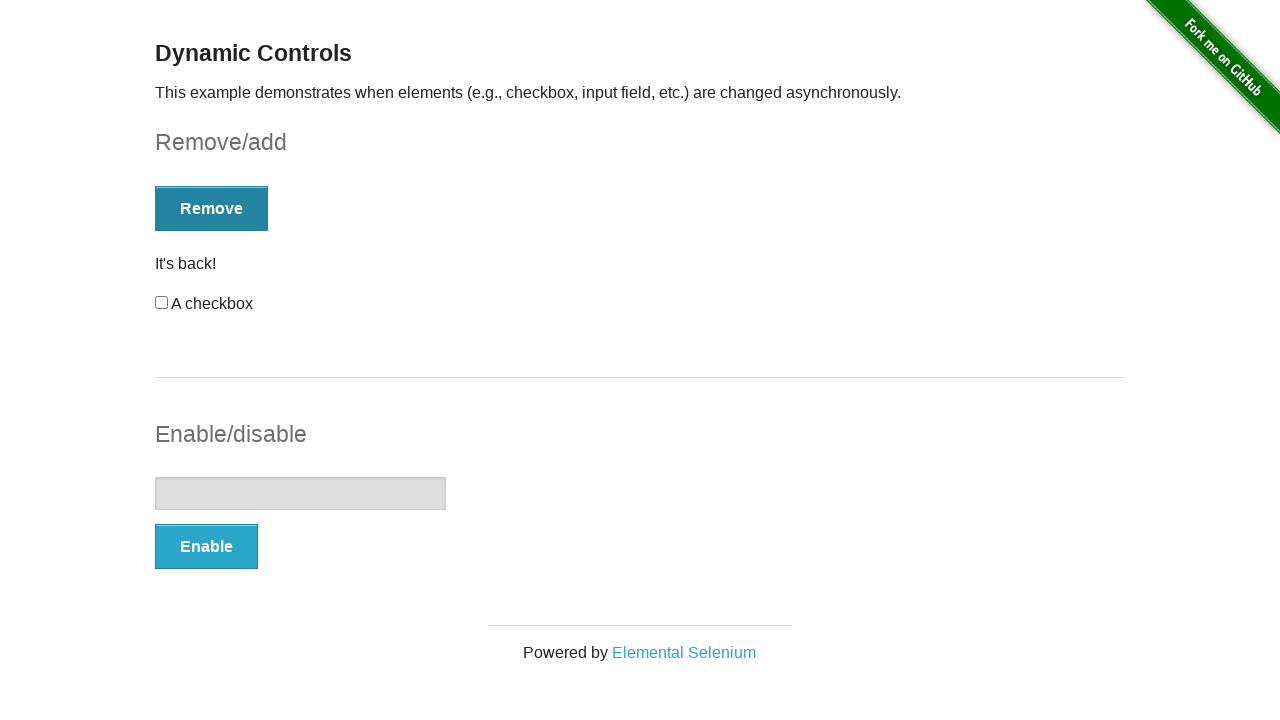